Tests sending a tab key press using keyboard action and verifies the page displays the correct key pressed message

Starting URL: http://the-internet.herokuapp.com/key_presses

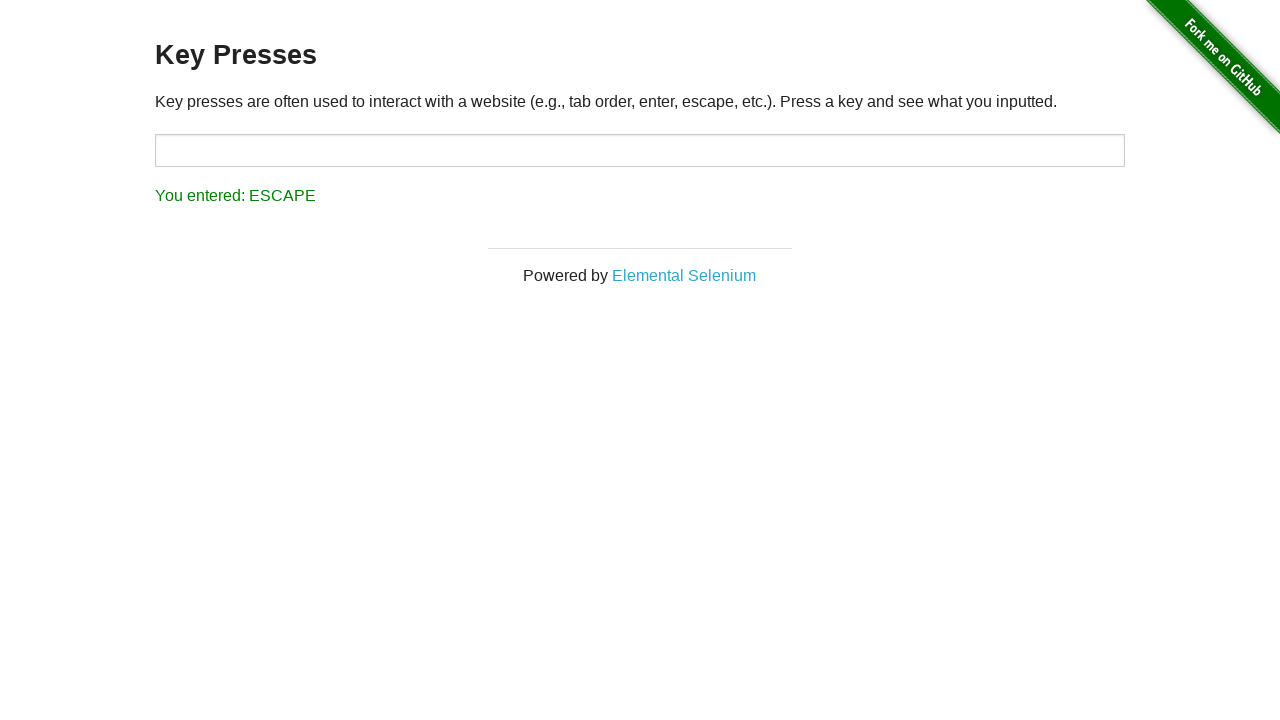

Pressed Tab key on the keyboard
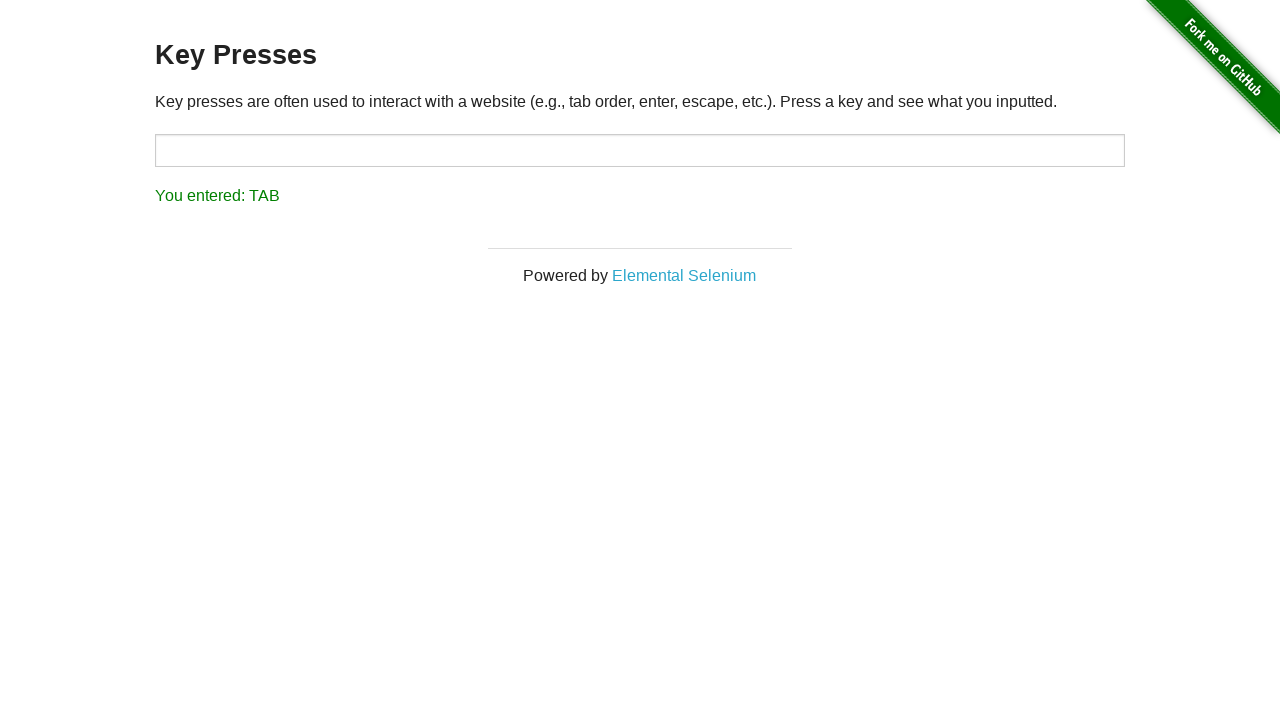

Waited for result element to appear
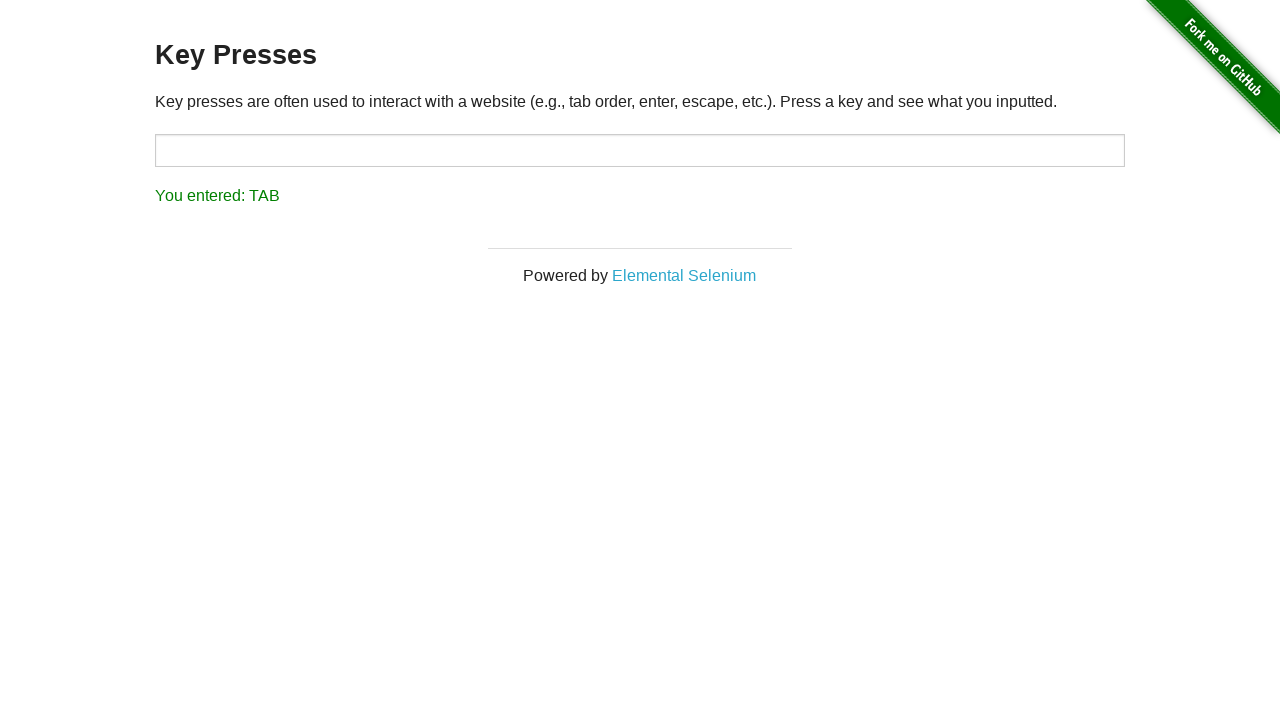

Retrieved text content from result element
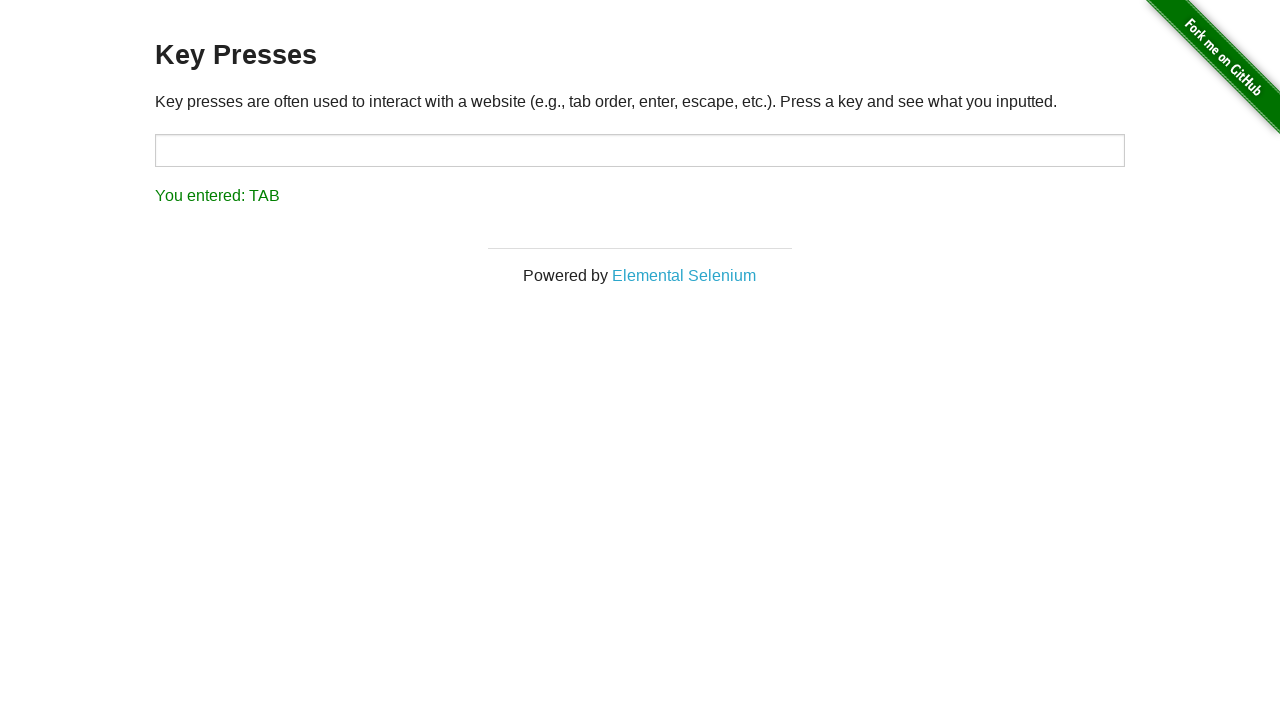

Verified that the page displays 'You entered: TAB' confirming Tab key press was registered
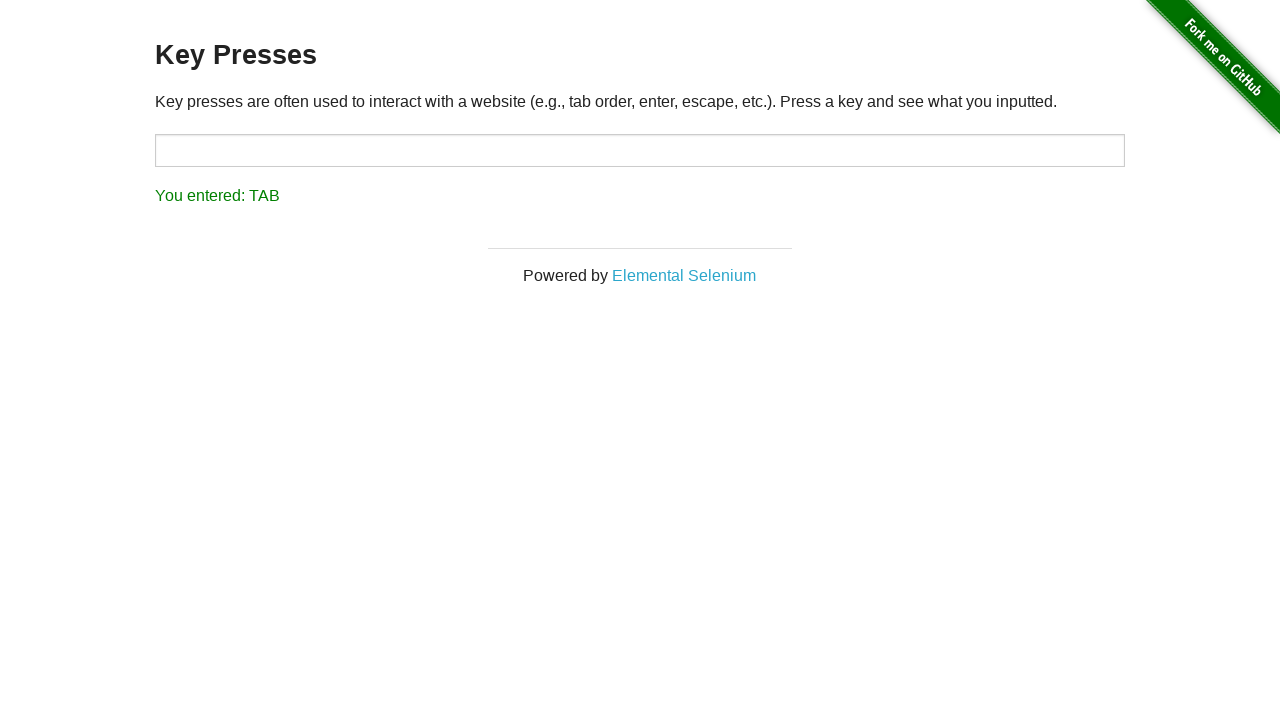

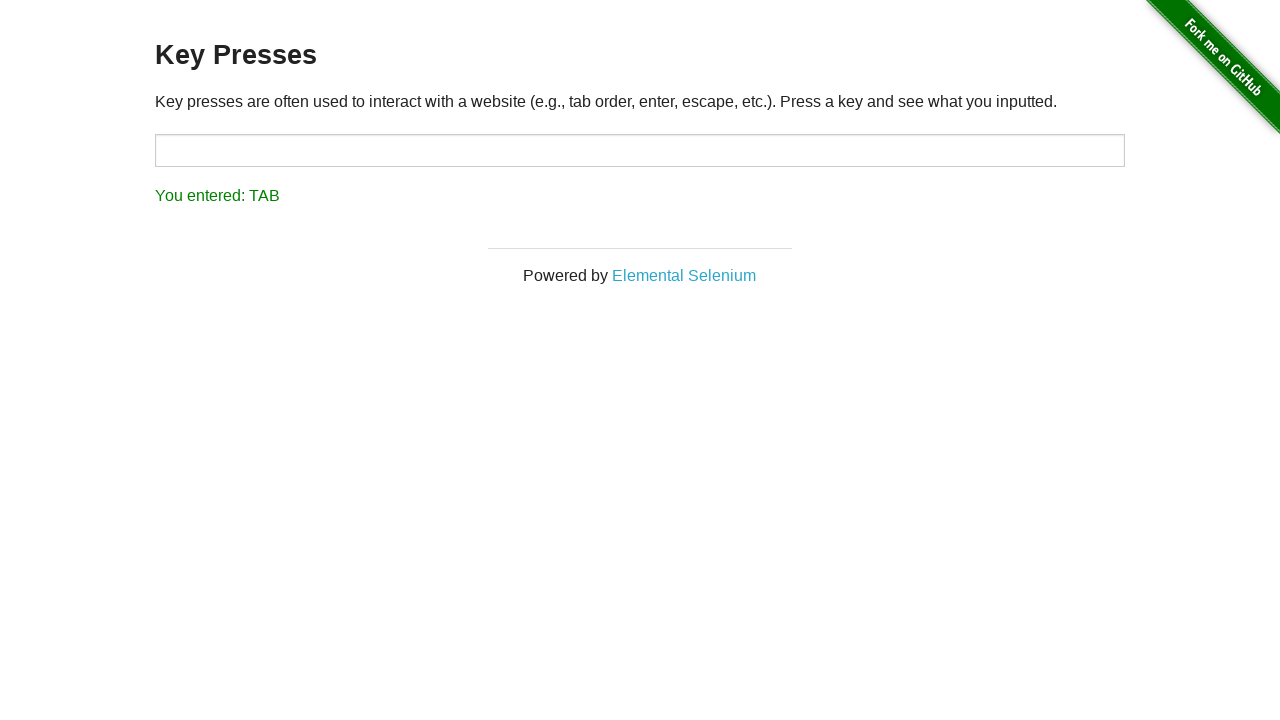